Tests horizontal scrolling functionality by scrolling the page to the right using JavaScript execution

Starting URL: https://dashboards.handmadeinteractive.com/jasonlove/

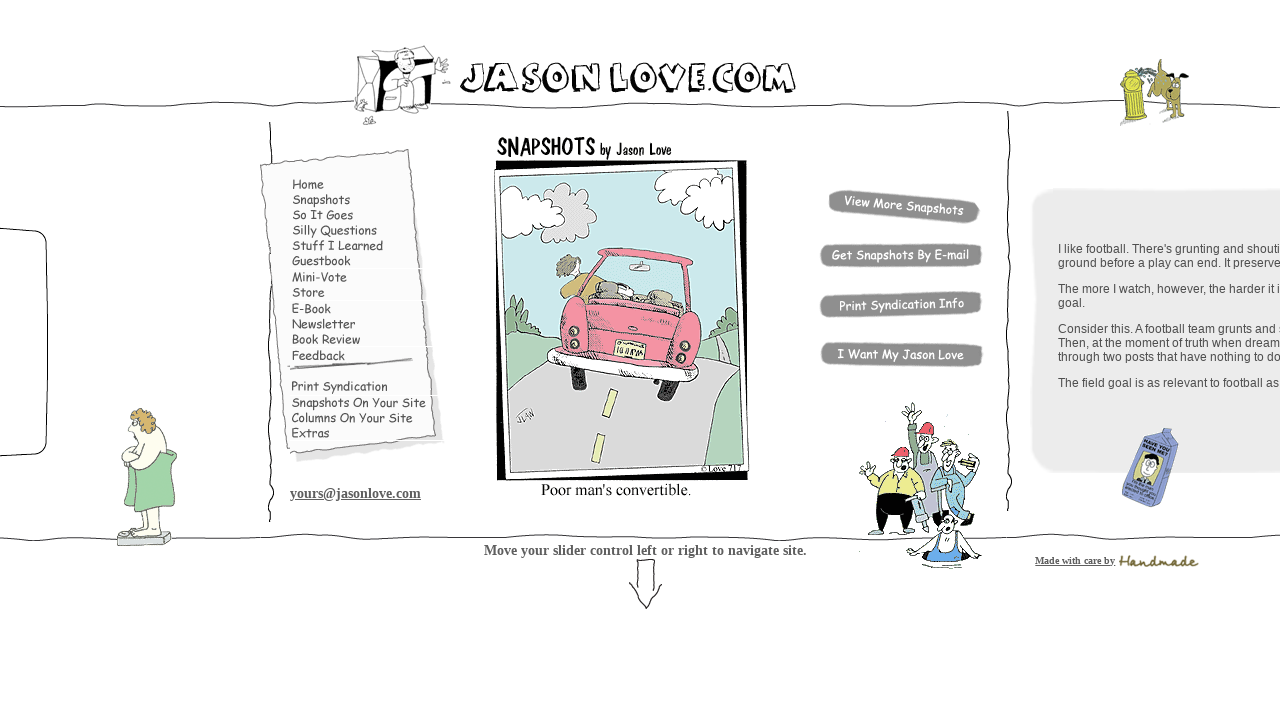

Scrolled page horizontally to the right by 5000 pixels
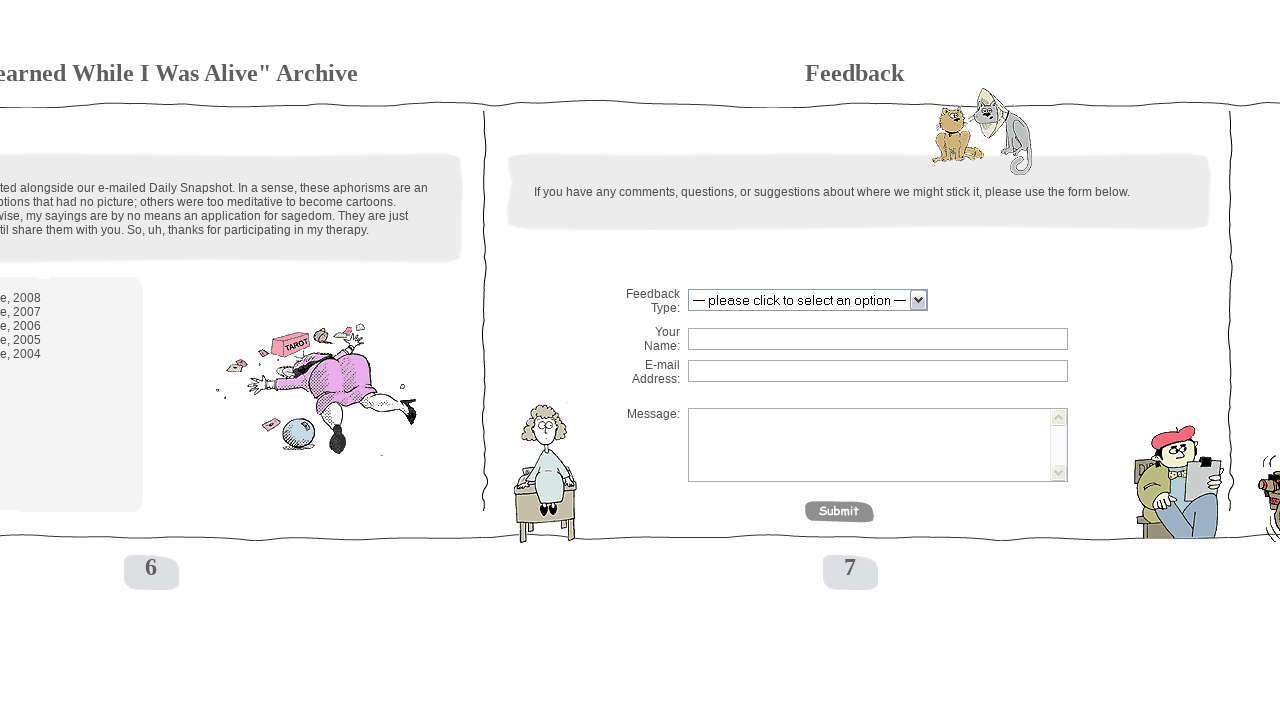

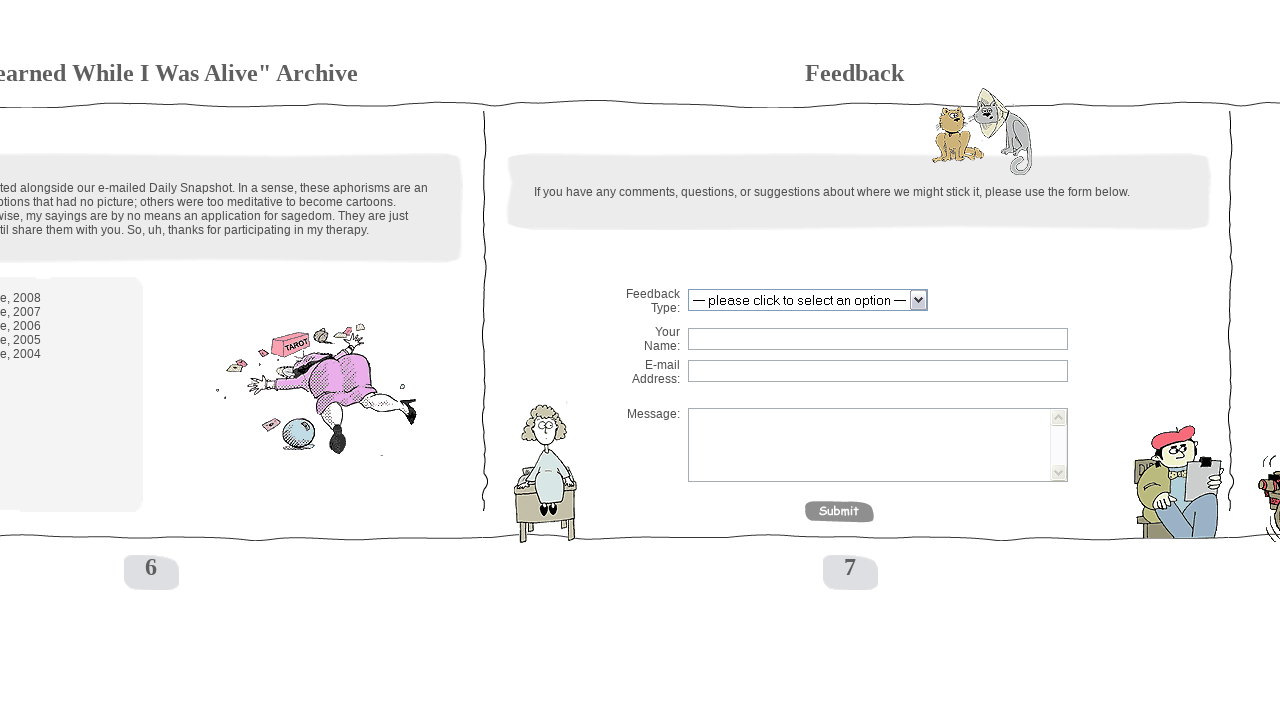